Tests clicking alert and confirm buttons to trigger JavaScript dialogs

Starting URL: https://rahulshettyacademy.com/AutomationPractice/

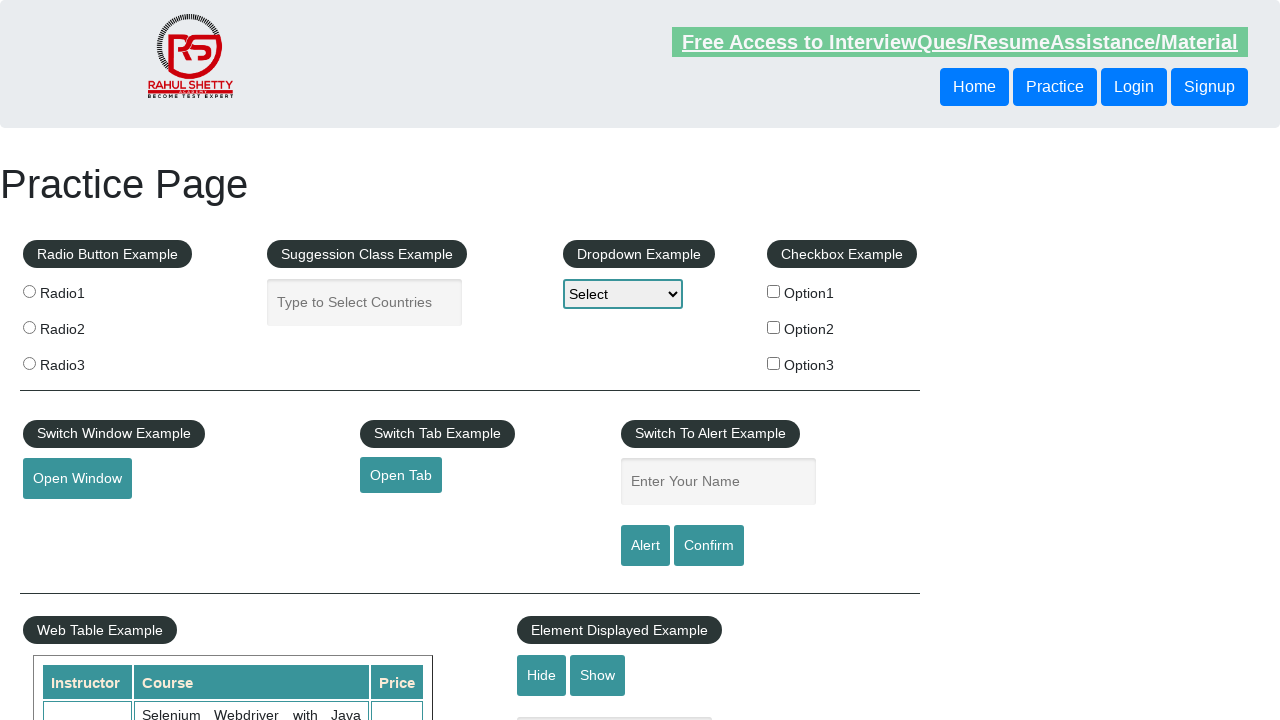

Set up dialog handler to accept all dialogs
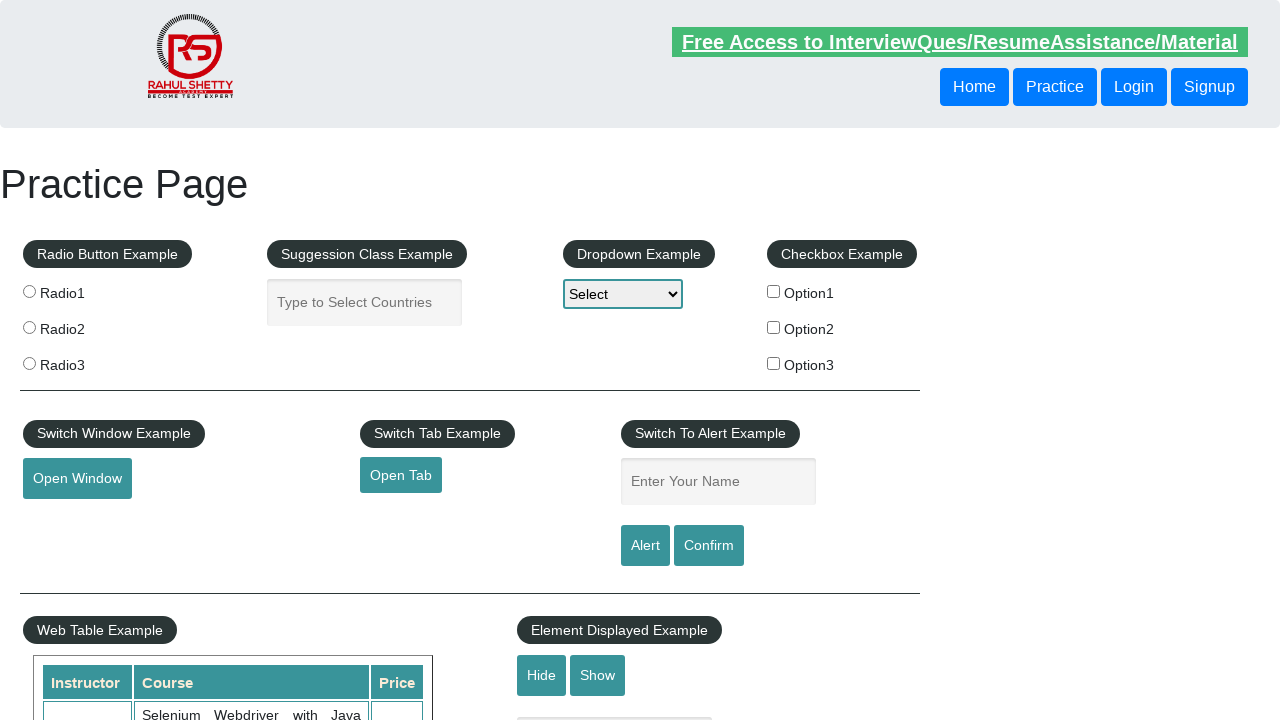

Clicked alert button to trigger JavaScript alert dialog at (645, 546) on #alertbtn
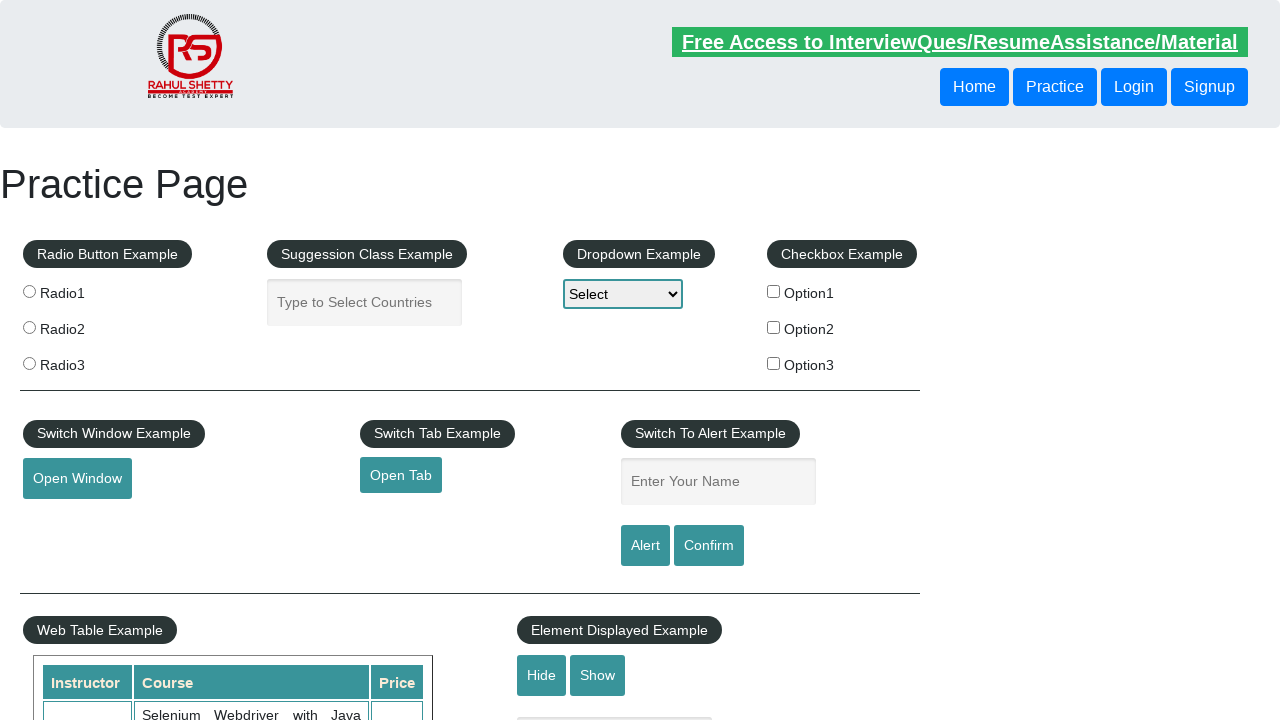

Clicked confirm button to trigger JavaScript confirm dialog at (709, 546) on [value="Confirm"]
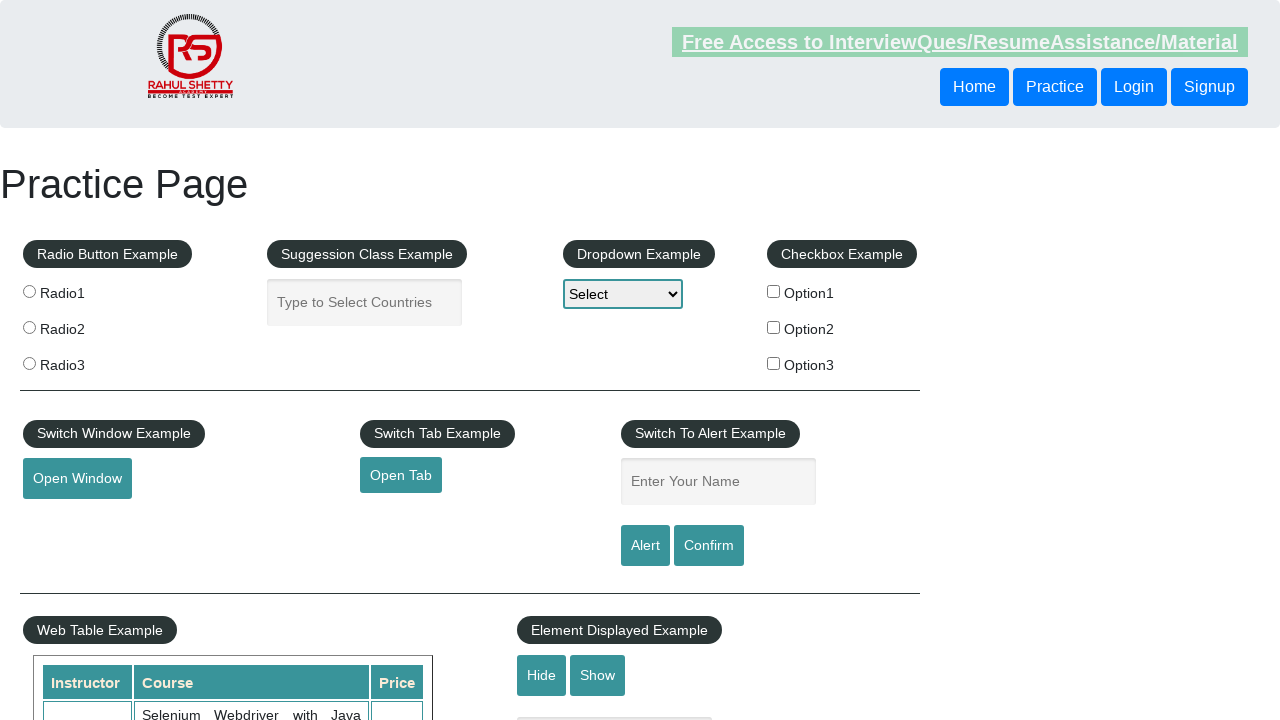

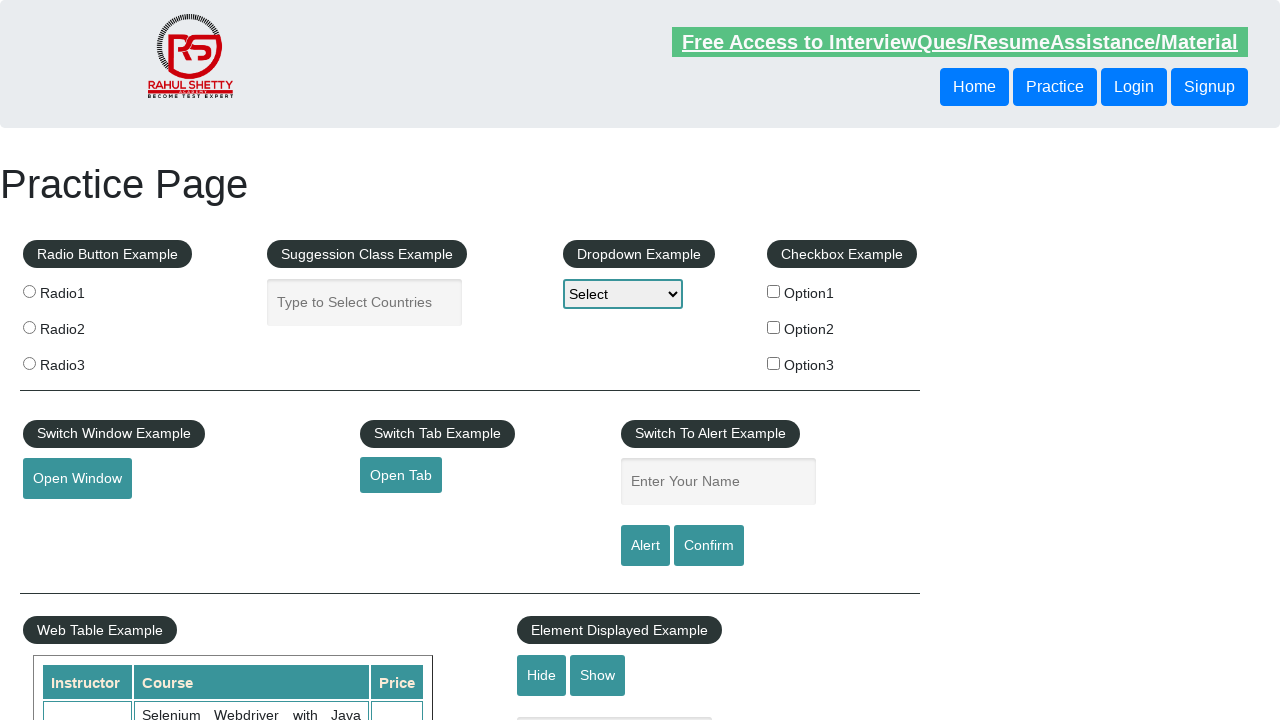